Tests multi-select dropdown functionality by selecting and deselecting an option from a car selection menu

Starting URL: https://demoqa.com/select-menu

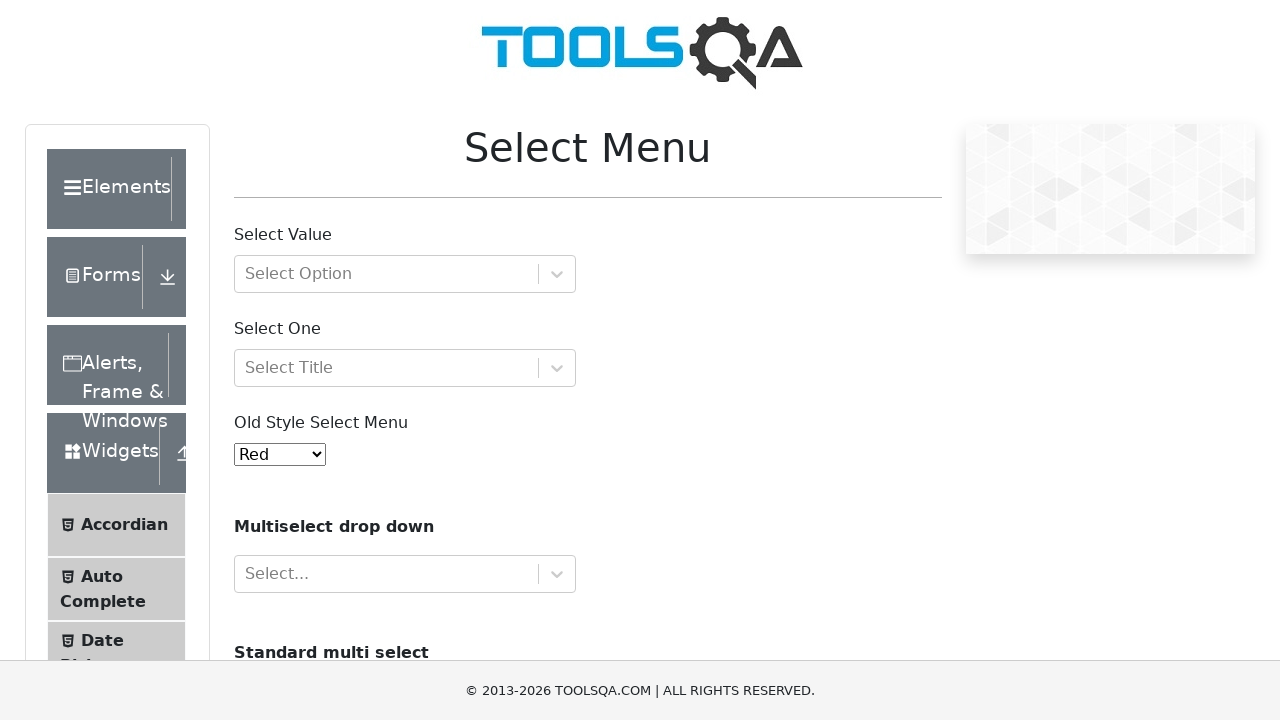

Navigated to select menu demo page
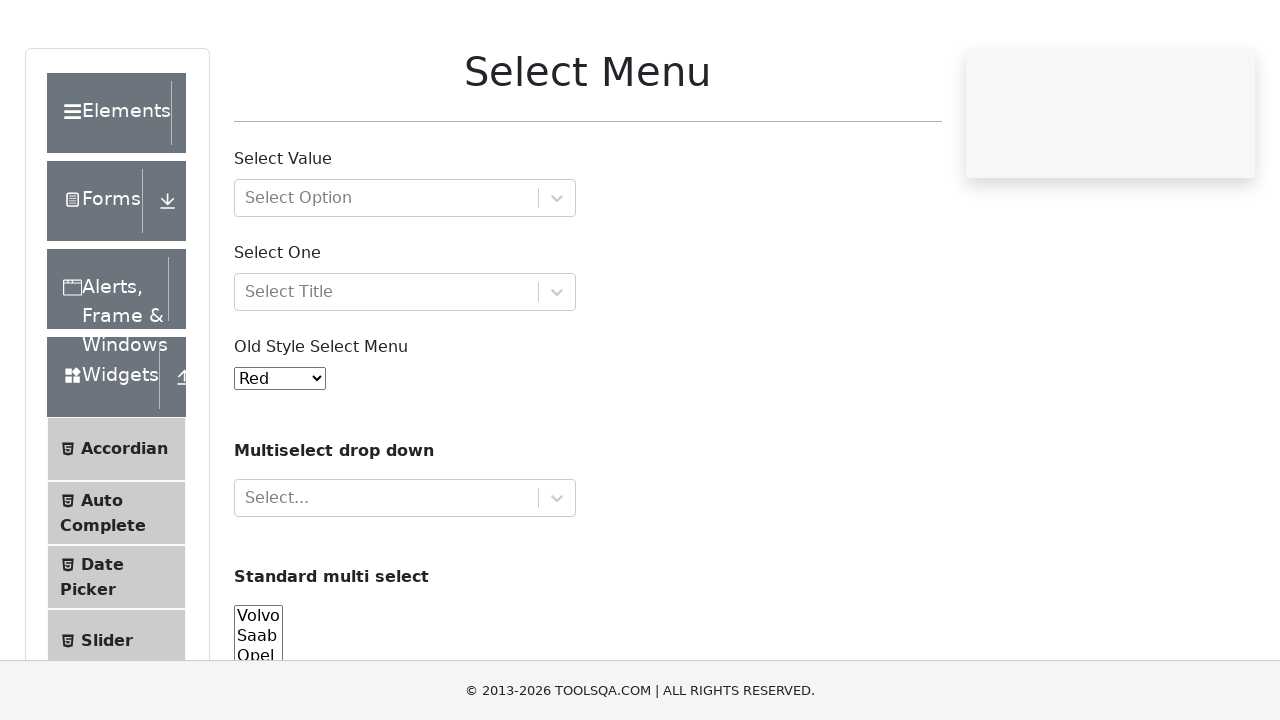

Located multi-select dropdown for cars
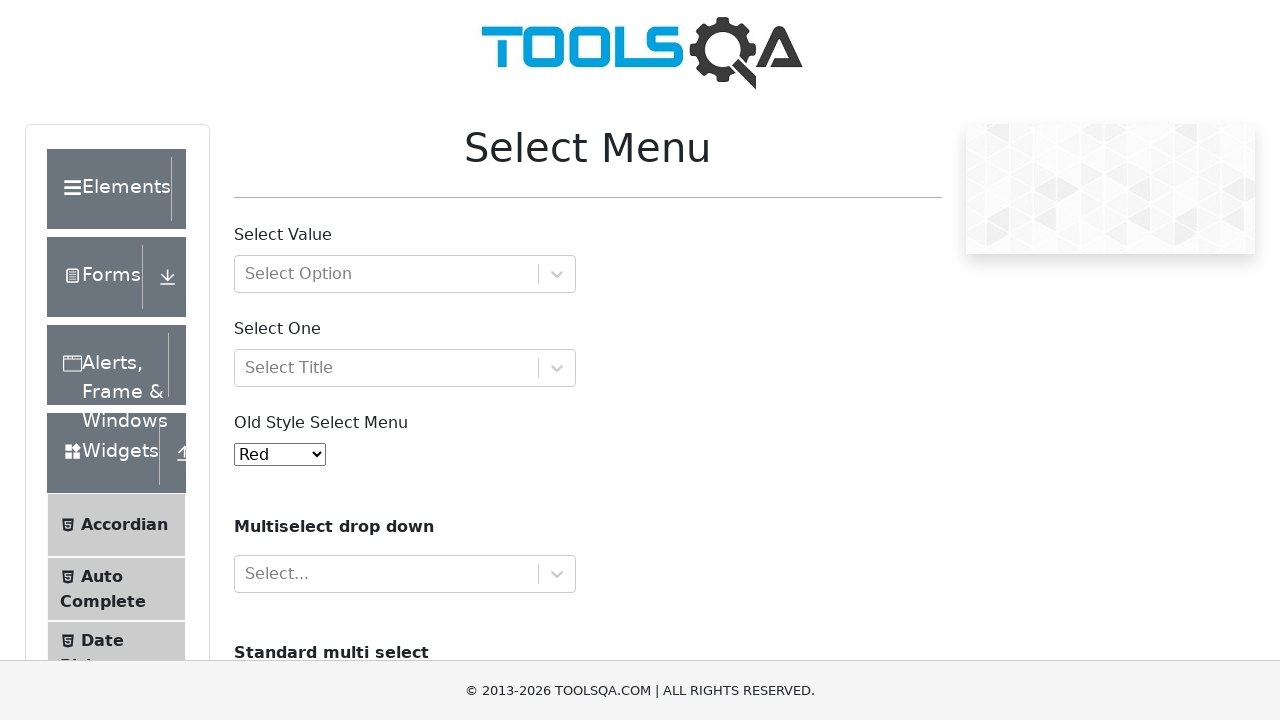

Selected 'Volvo' option from car dropdown on select#cars
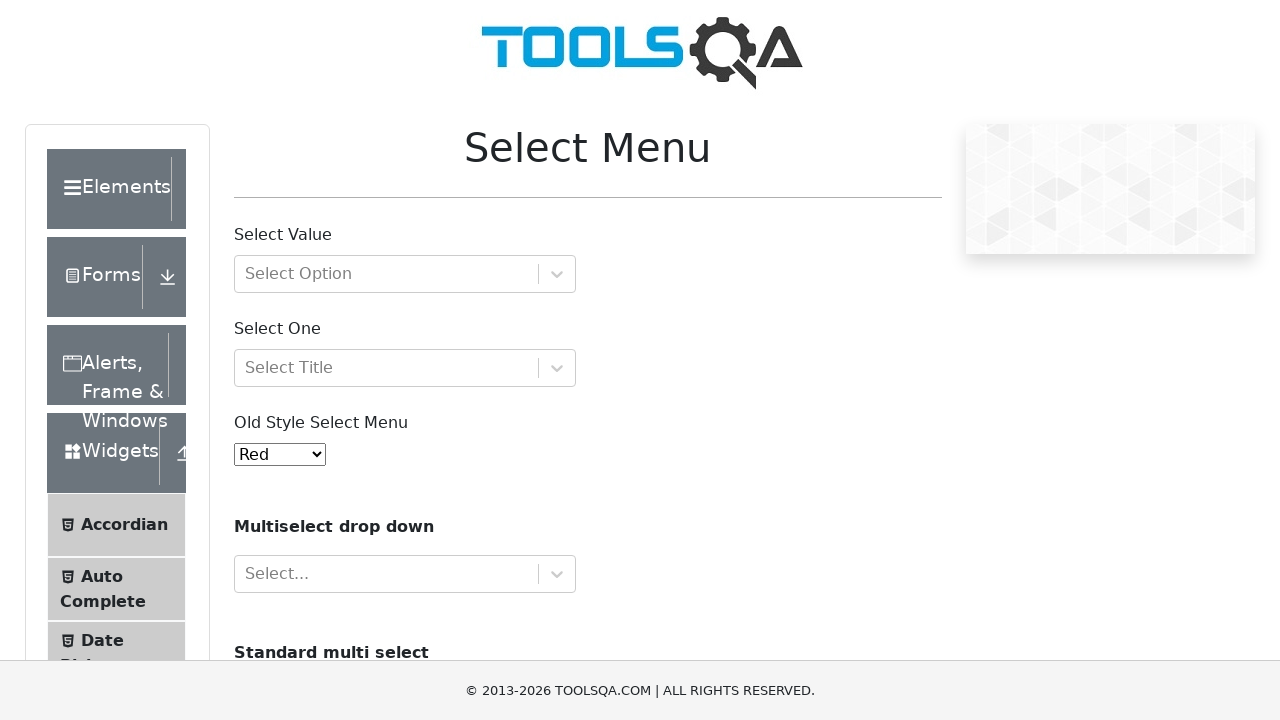

Waited 1 second to observe selection
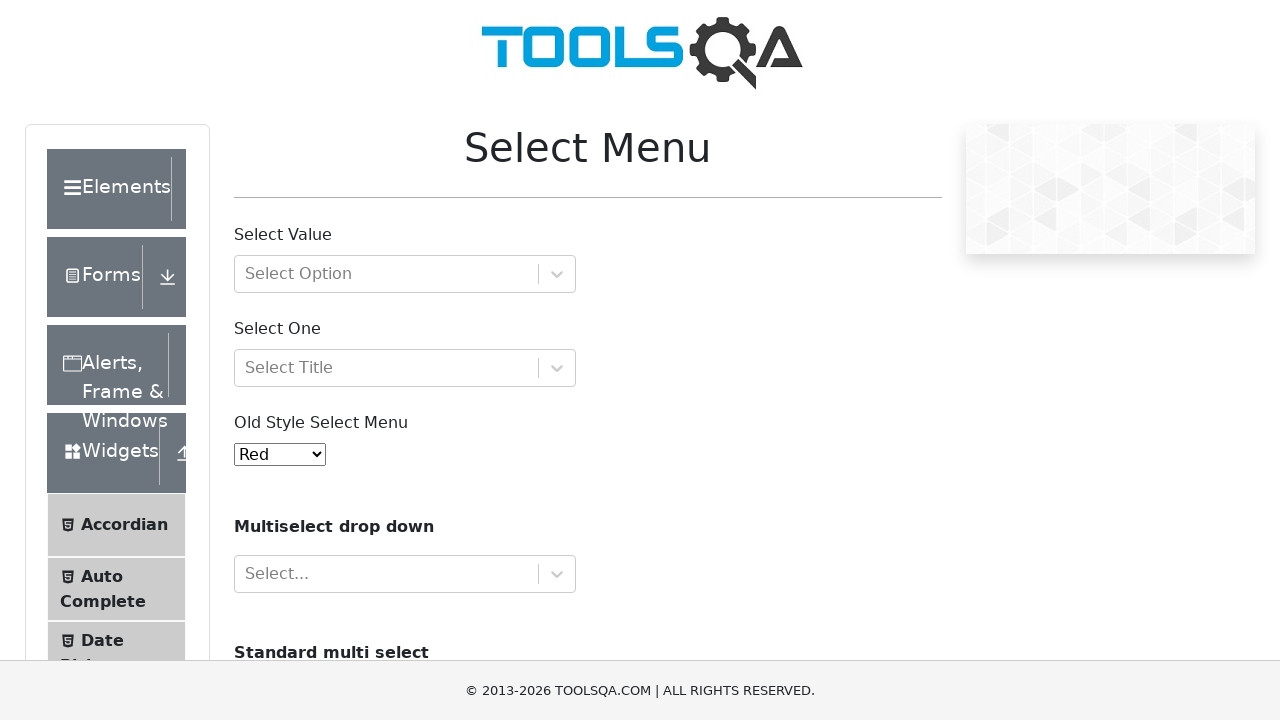

Deselected 'Volvo' option using JavaScript
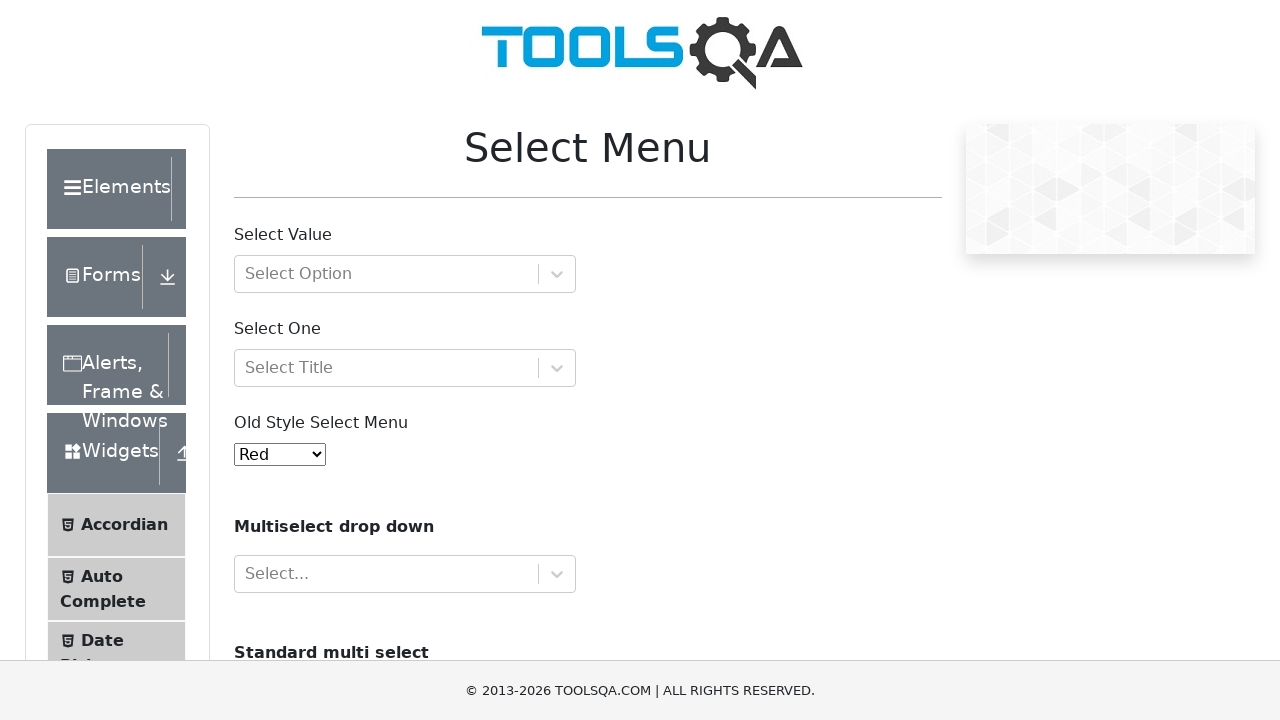

Waited 1 second to observe deselection
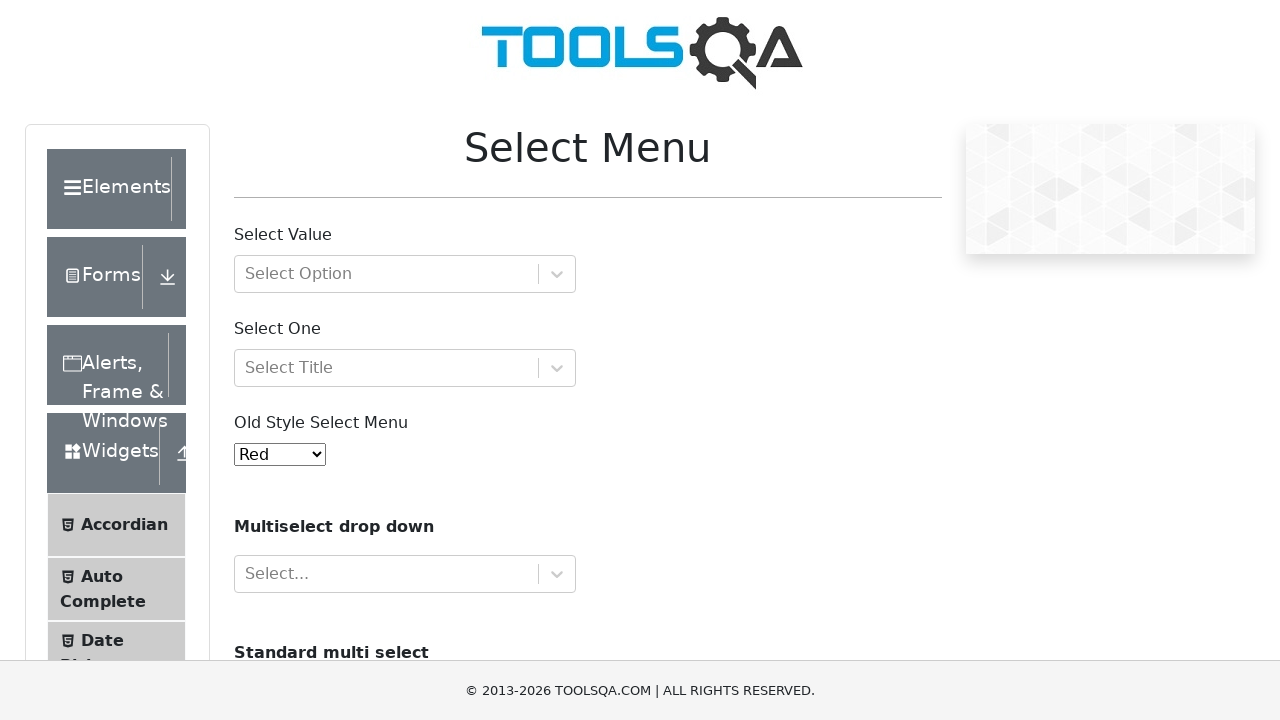

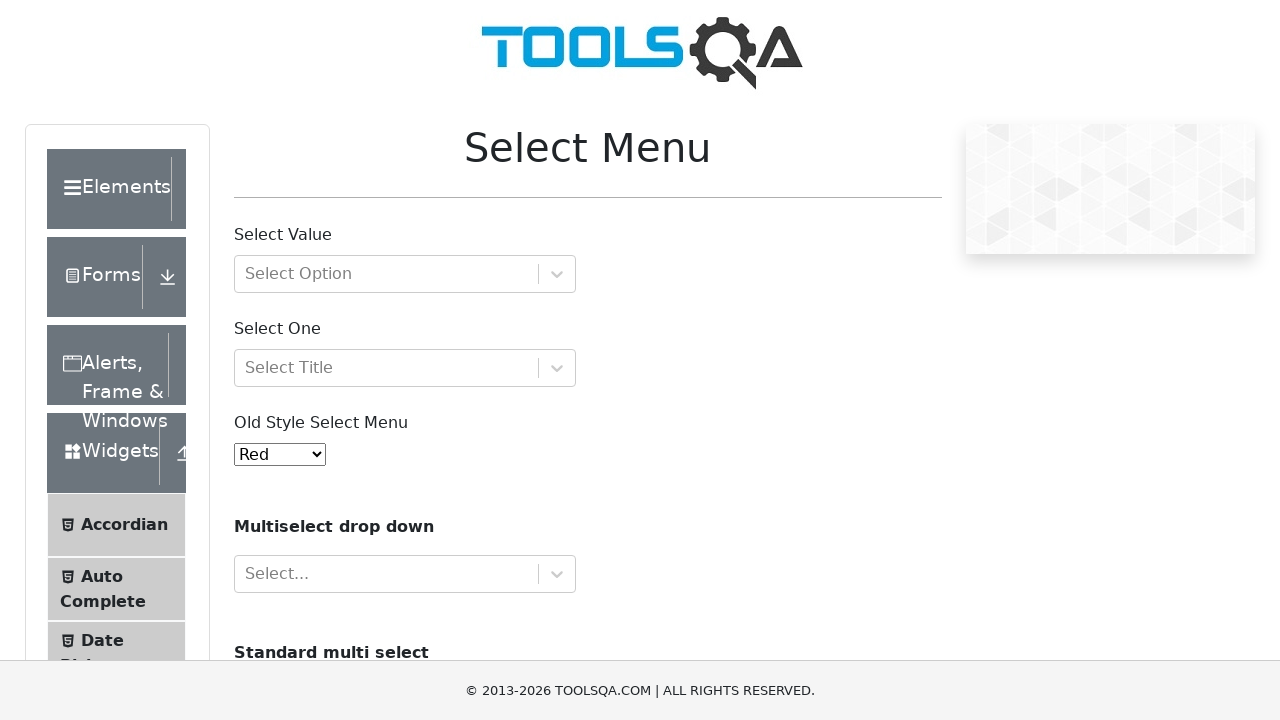